Tests nested frames by directly clicking Nested Frames link, switching through frame hierarchy, and accessing content in the middle frame.

Starting URL: https://the-internet.herokuapp.com/

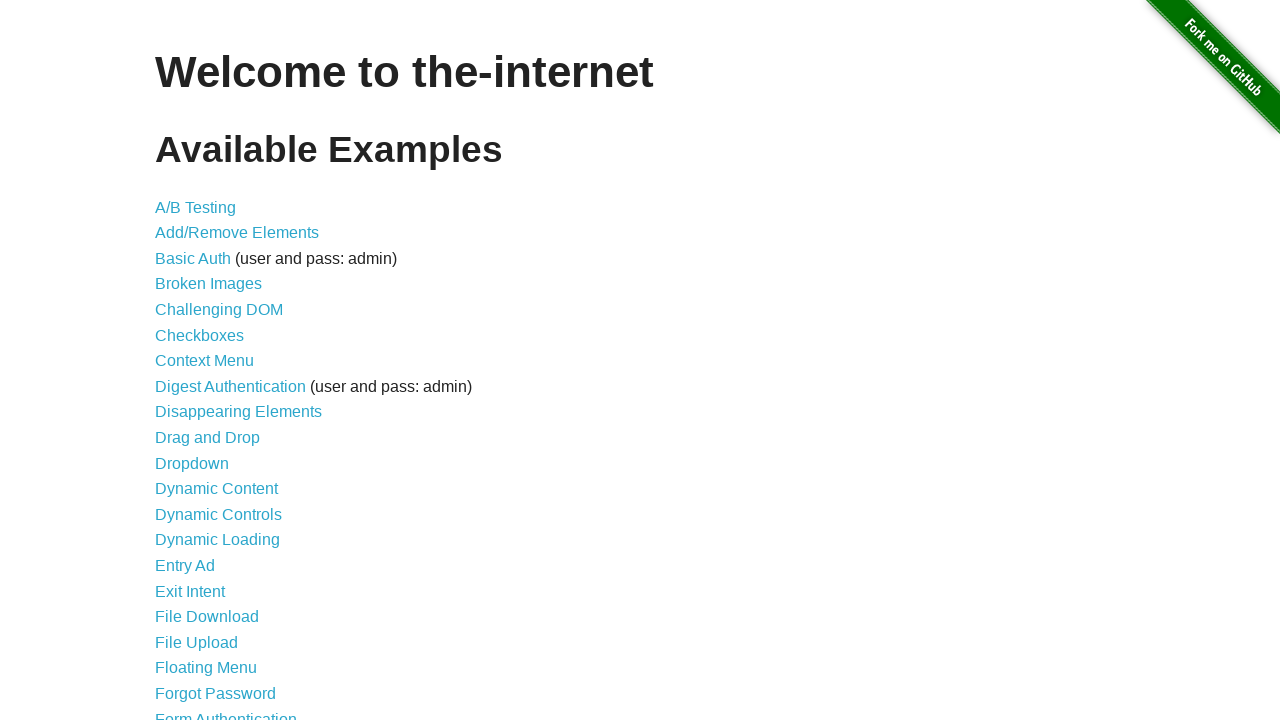

Clicked on Nested Frames link at (210, 395) on text=Nested Frames
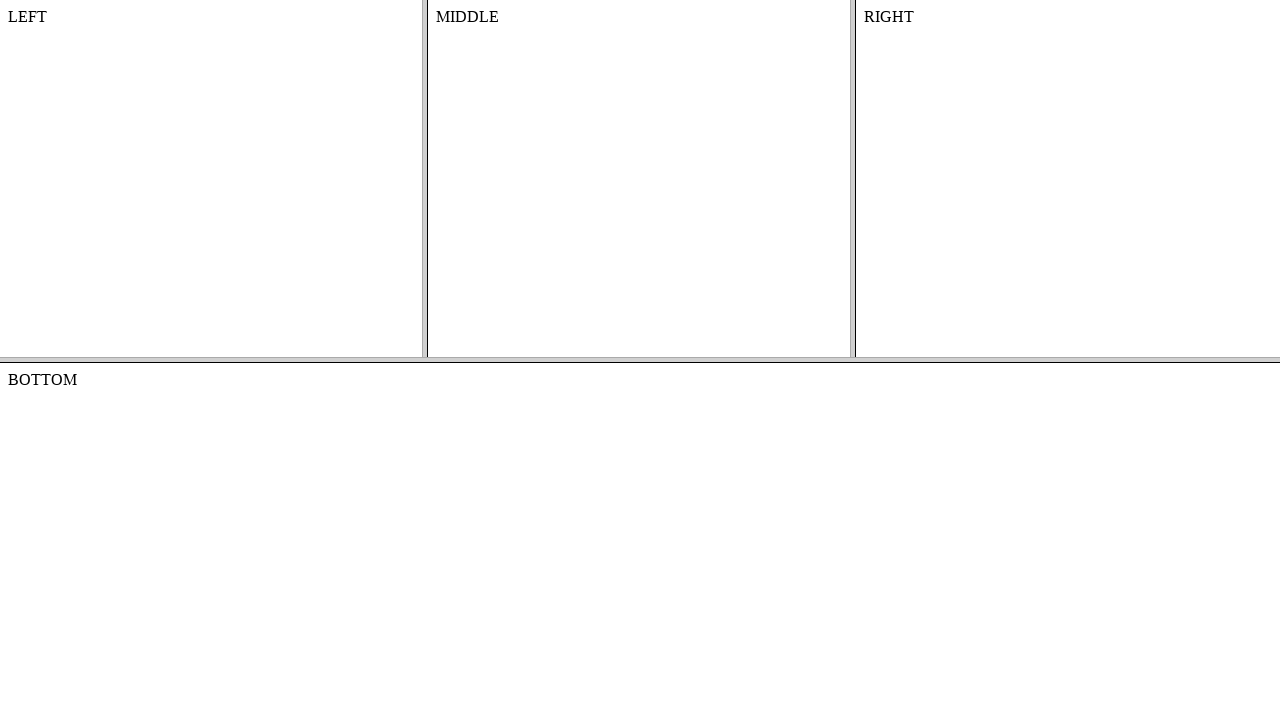

Located frame-top frame
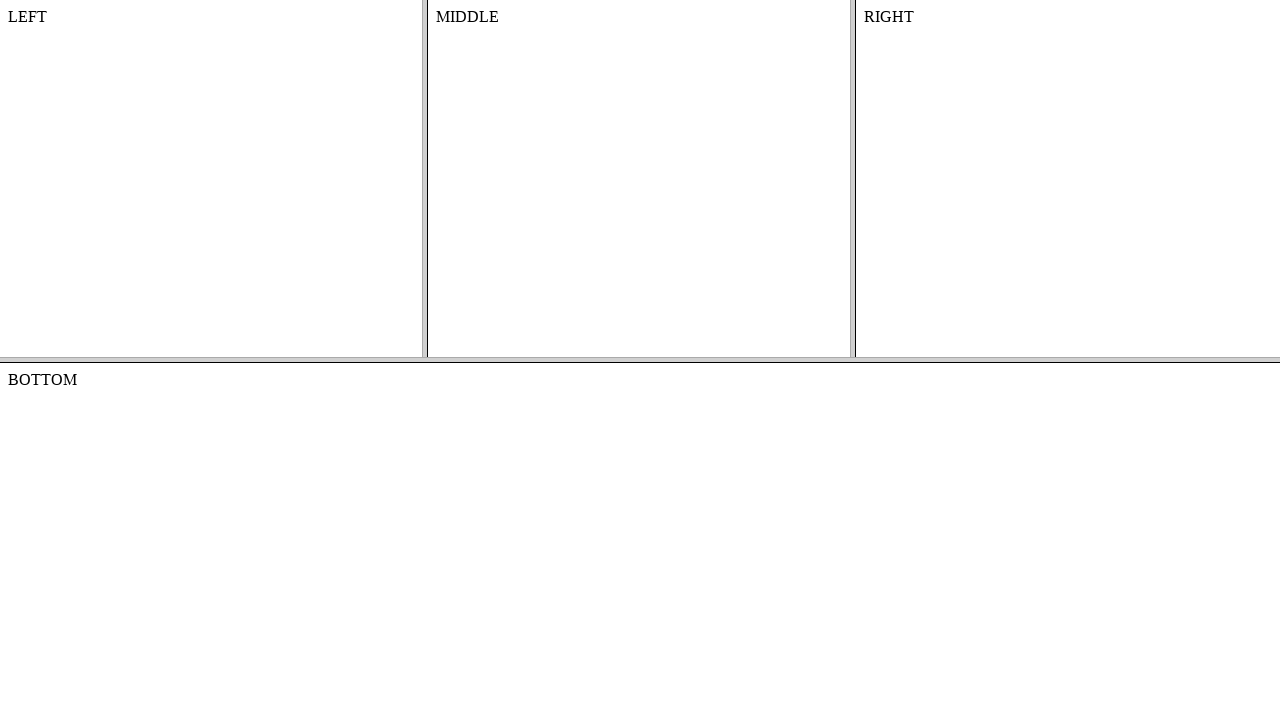

Located frame-middle frame within frame-top
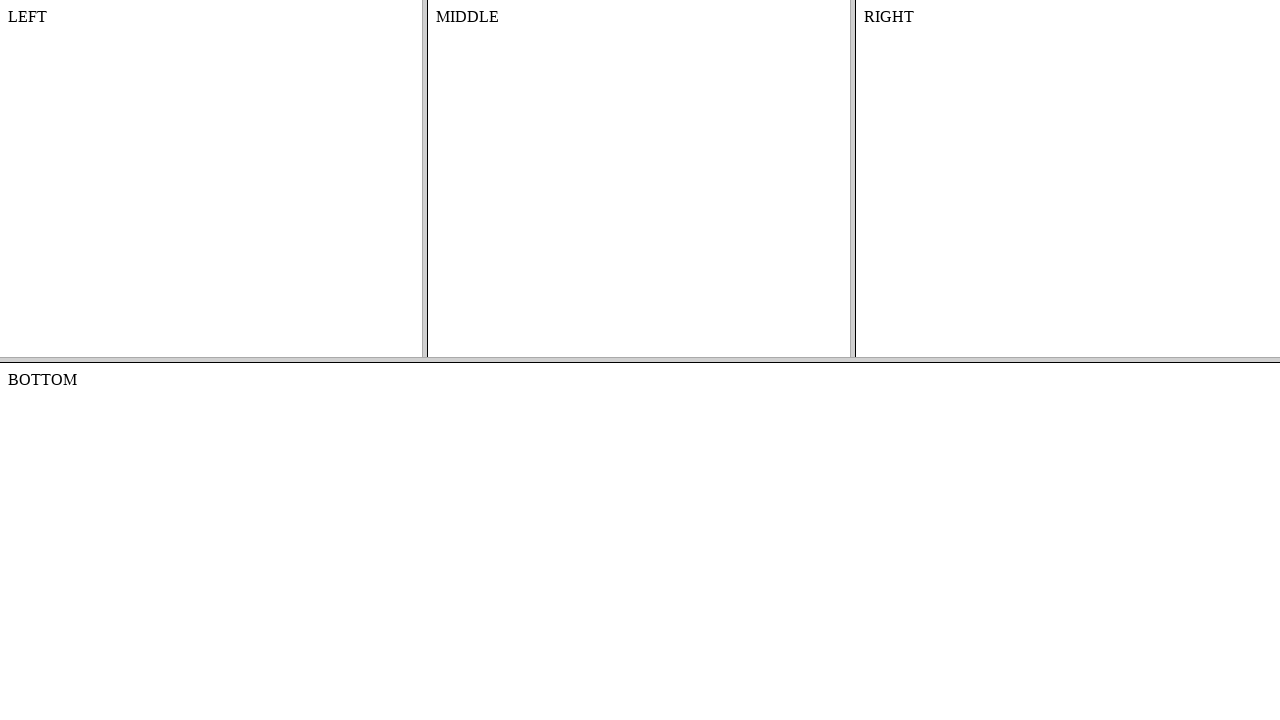

Content element in middle frame is ready
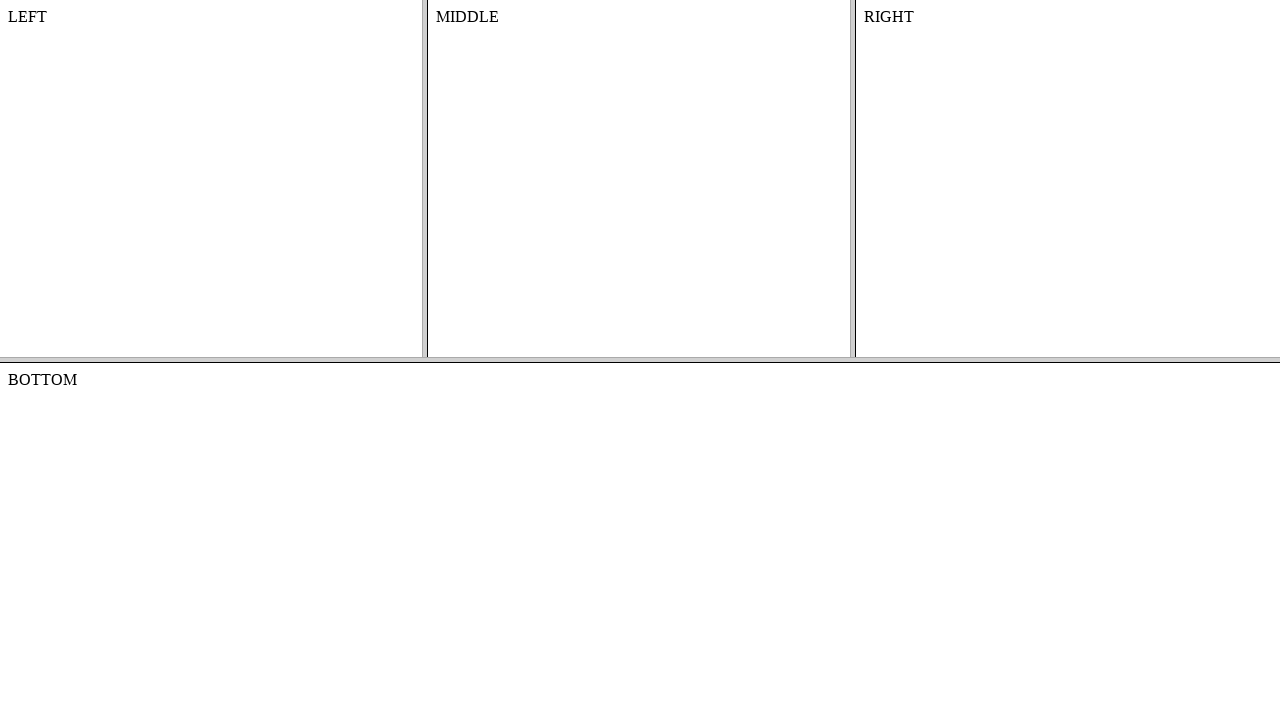

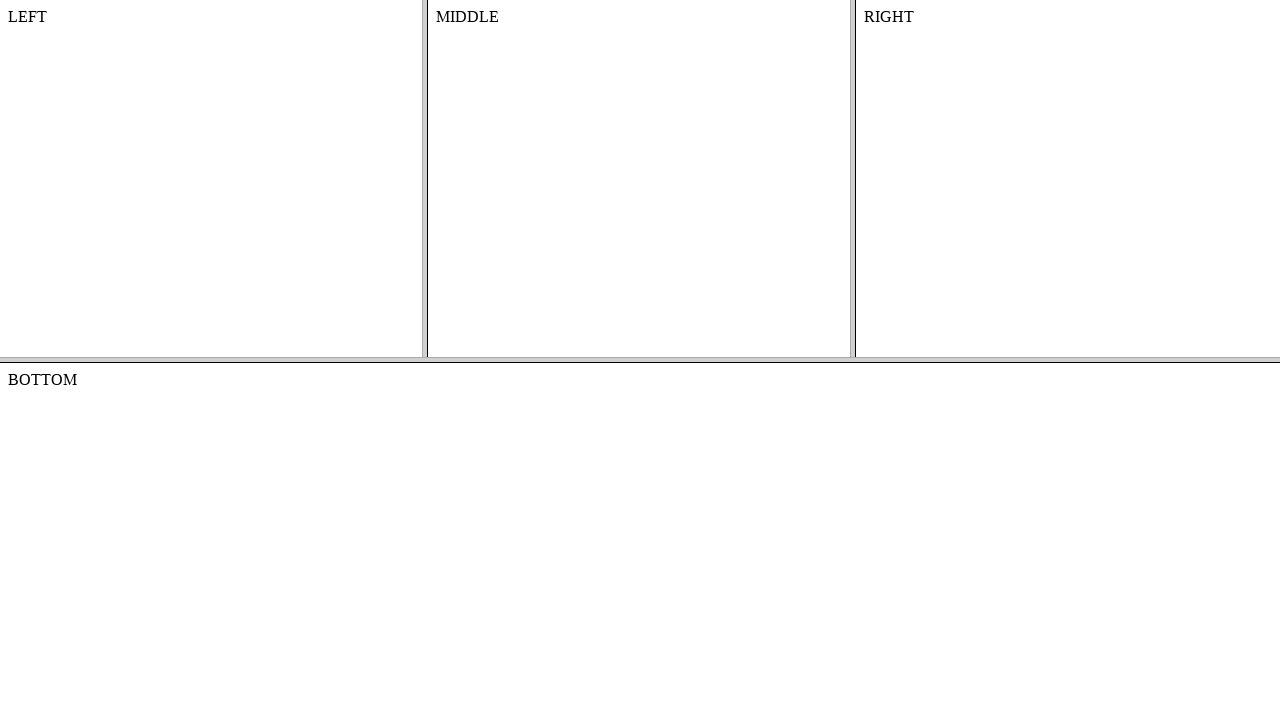